Tests the jQuery UI datepicker widget by switching to an iframe, opening the date picker, navigating to the next month, and selecting the 22nd day.

Starting URL: https://jqueryui.com/datepicker/

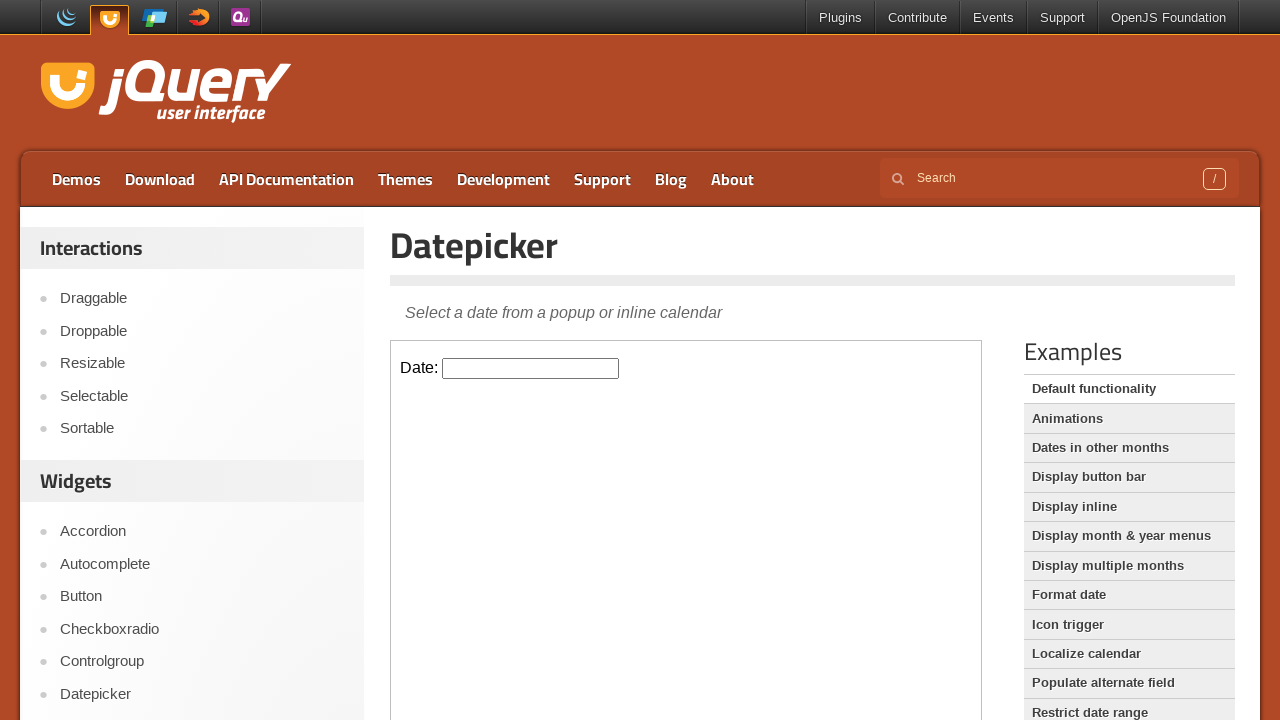

Located the iframe containing the datepicker widget
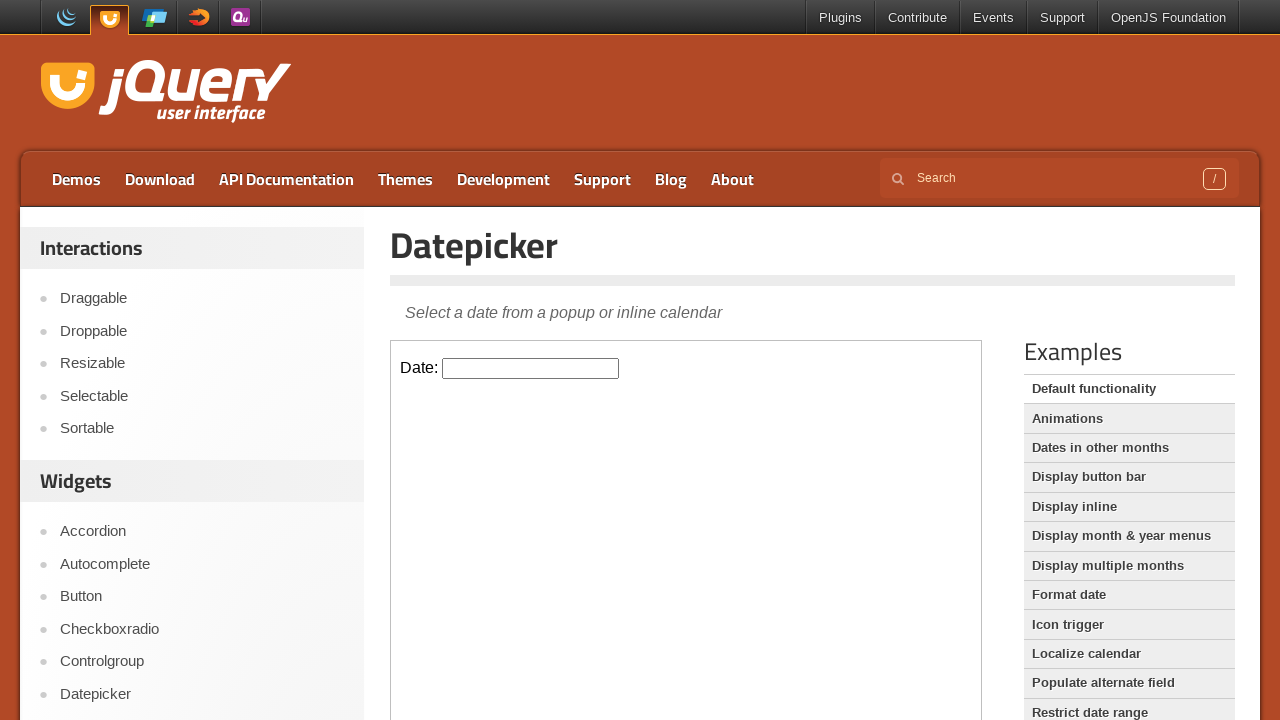

Clicked the datepicker input to open the calendar at (531, 368) on #content iframe >> internal:control=enter-frame >> #datepicker
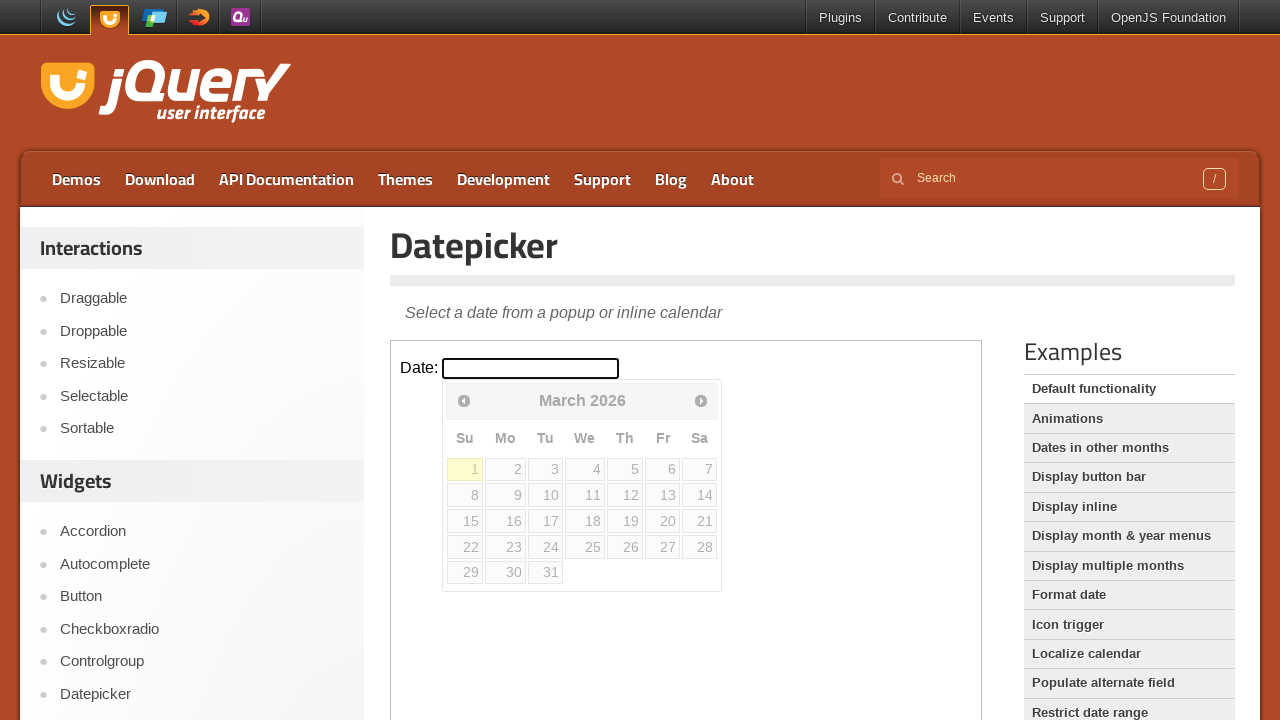

Clicked the next month button to navigate forward at (701, 400) on #content iframe >> internal:control=enter-frame >> span.ui-icon-circle-triangle-
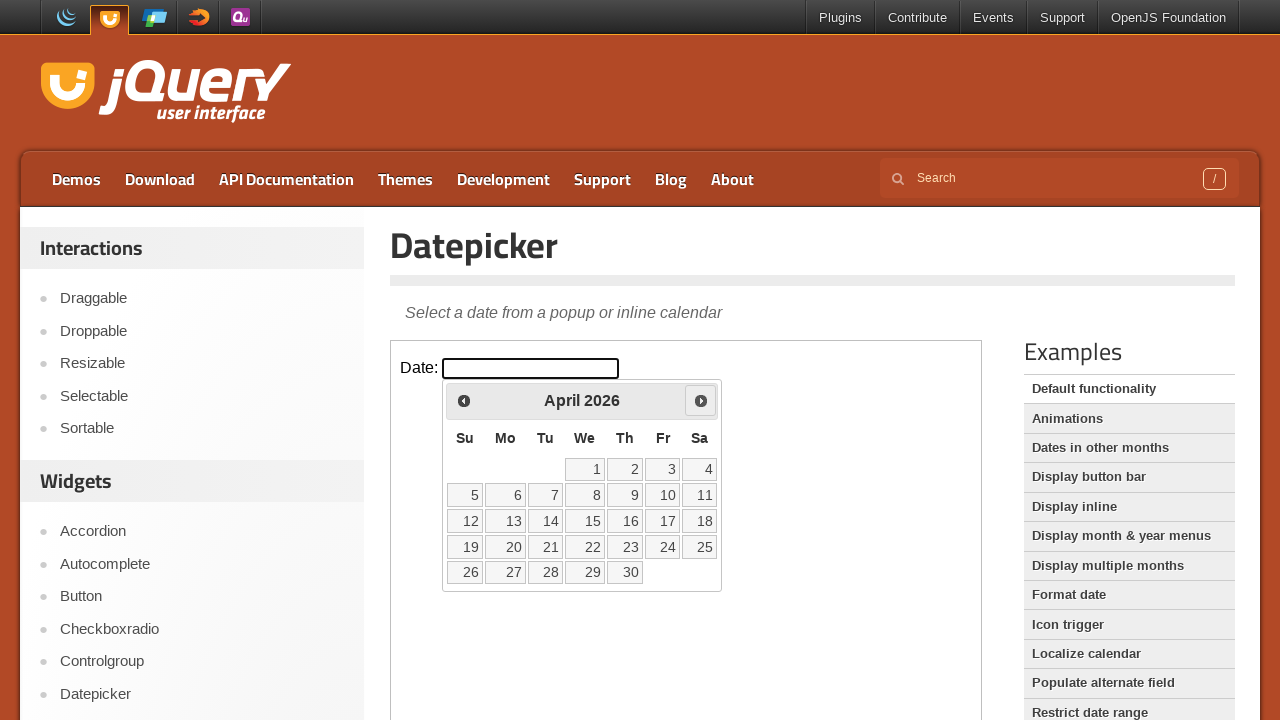

Selected the 22nd day of the month at (585, 547) on #content iframe >> internal:control=enter-frame >> a:text-is('22')
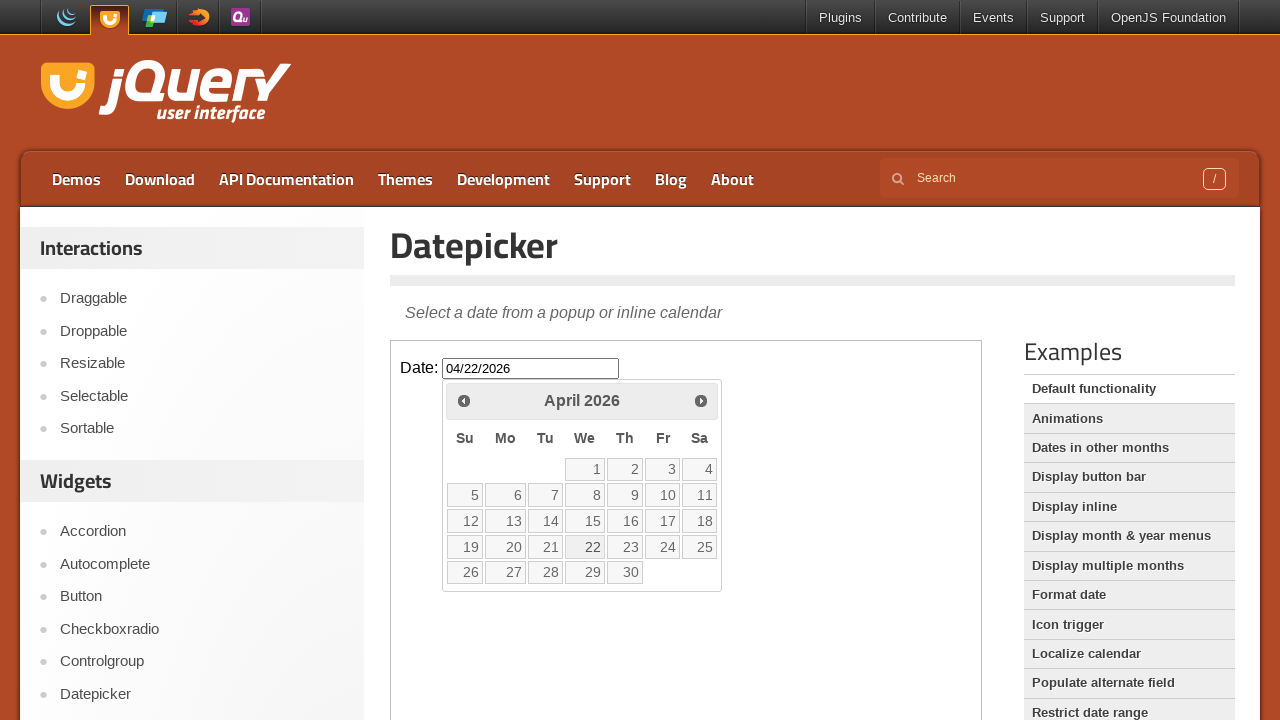

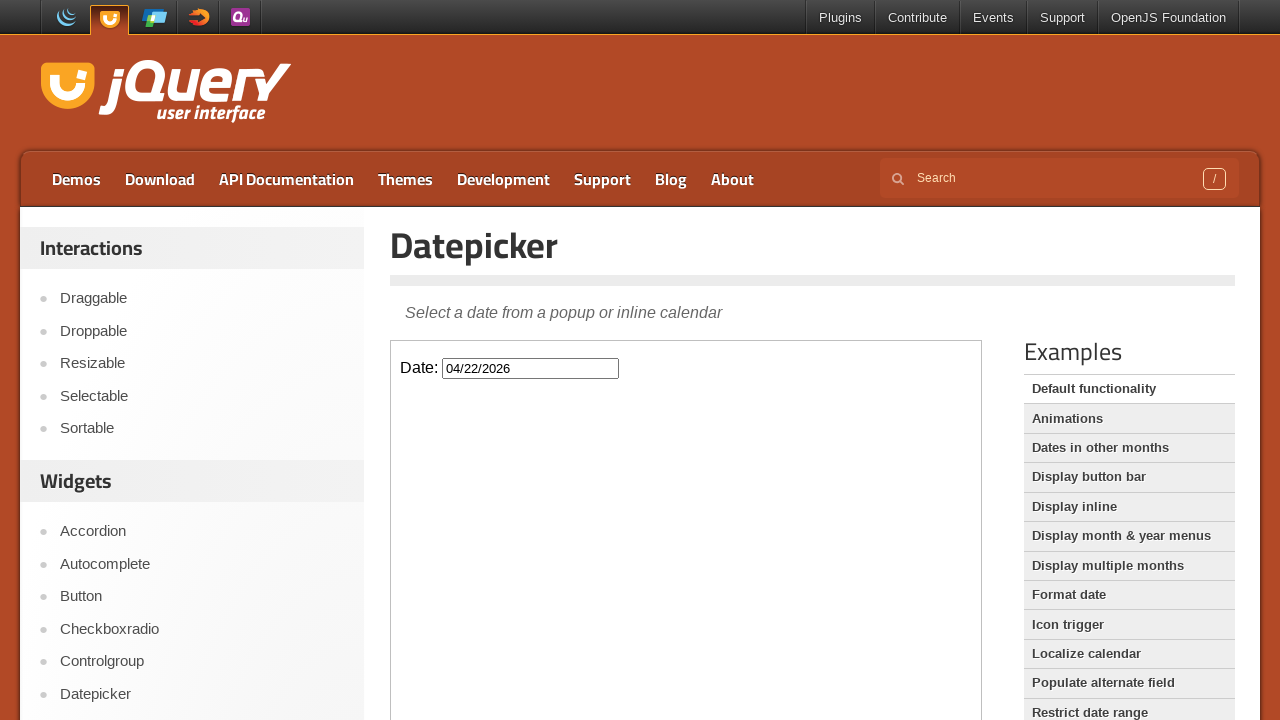